Tests decimal multiplication on a calculator by multiplying 6.4 * 1.1 and verifying the result.

Starting URL: https://nuix.github.io/SDET/senior-sdet/stagingCalc/index.html

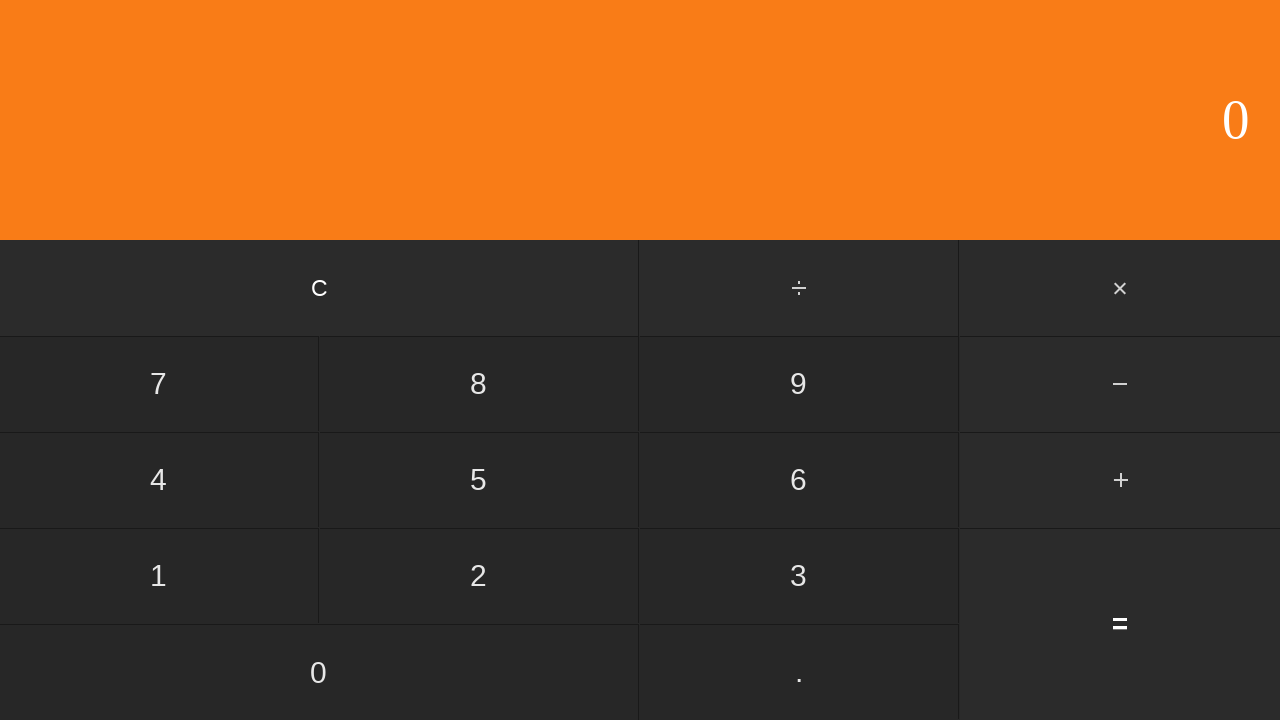

Navigated to calculator application
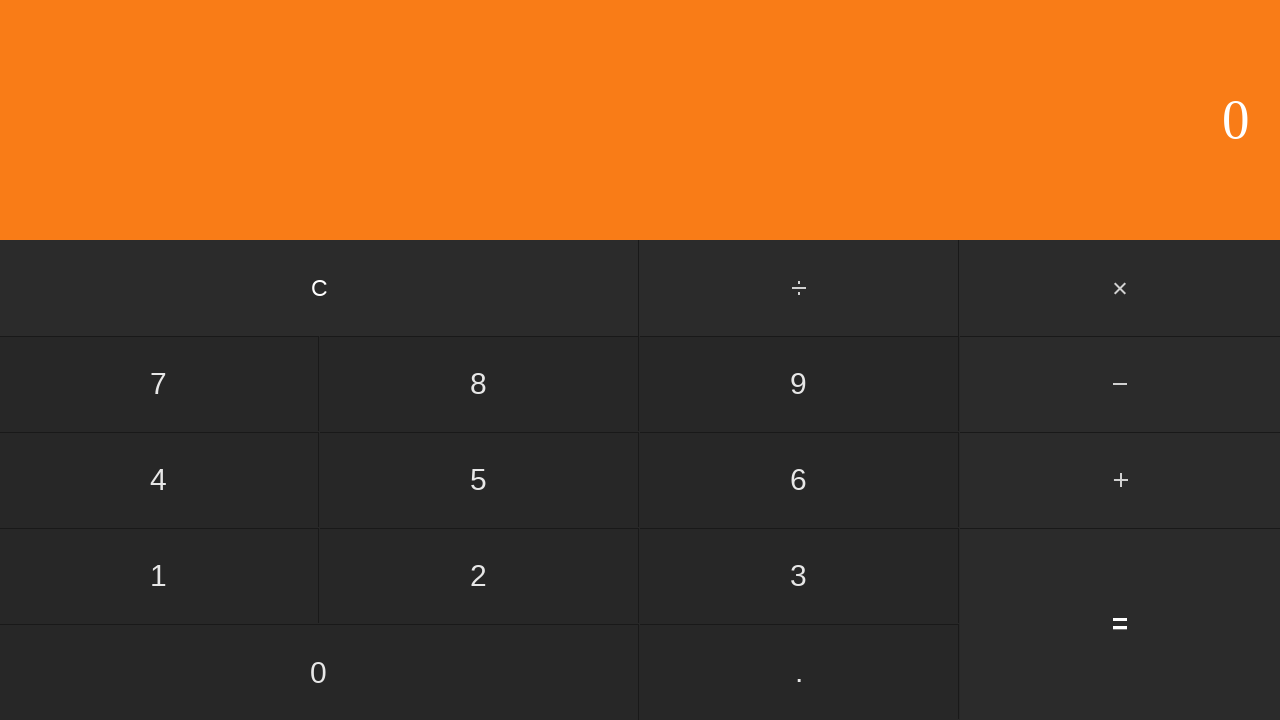

Clicked digit 6 at (799, 480) on input[value='6']
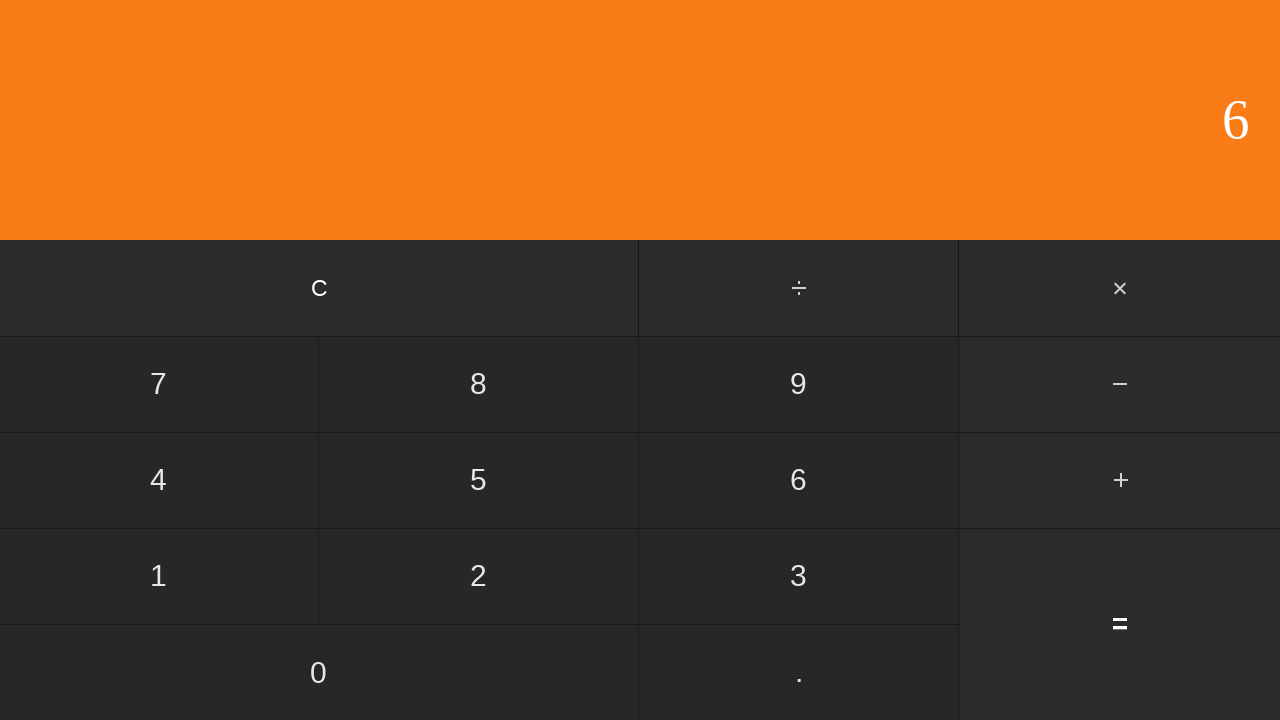

Clicked decimal point at (799, 672) on input[value='.']
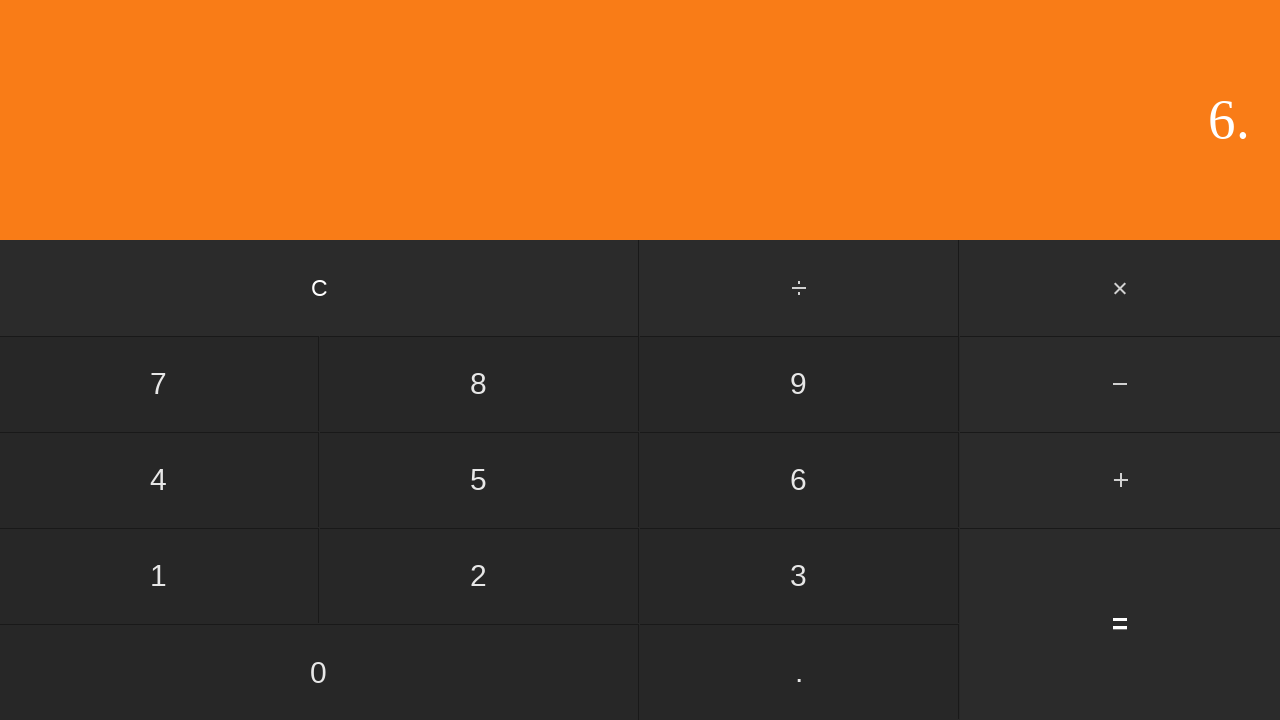

Clicked digit 4 to complete first number 6.4 at (159, 480) on input[value='4']
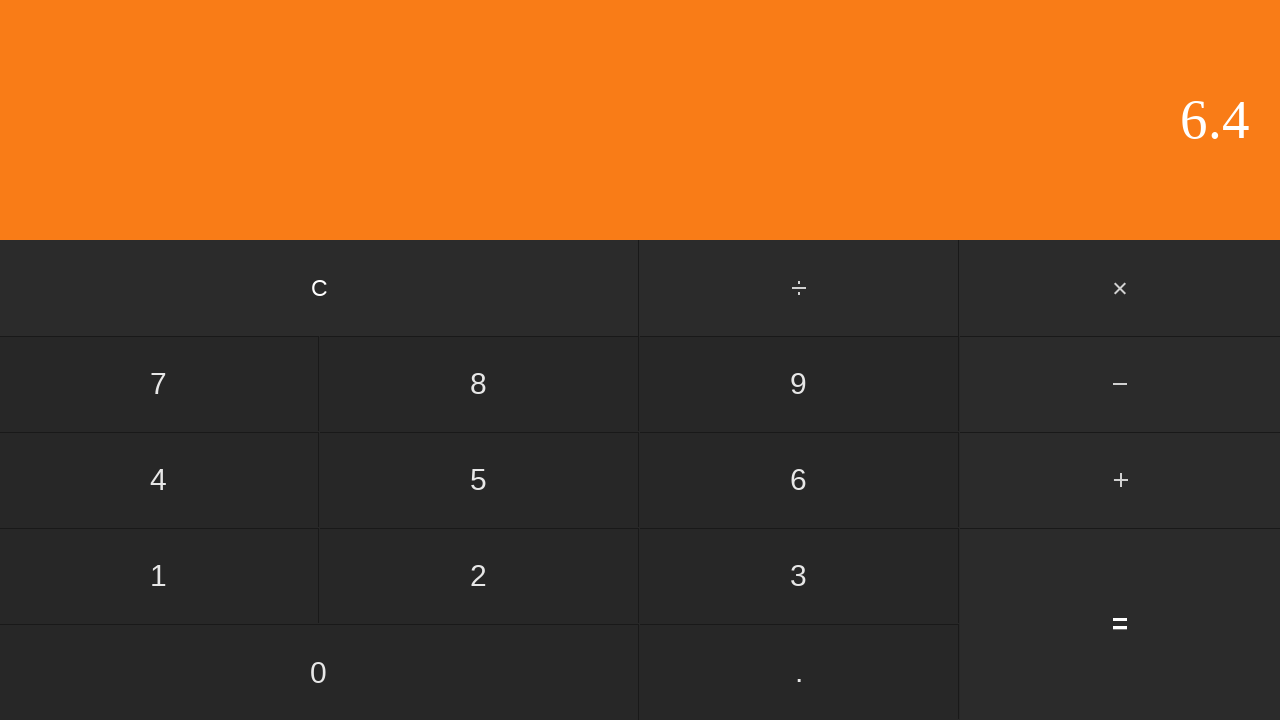

Clicked multiply button at (1120, 288) on #multiply
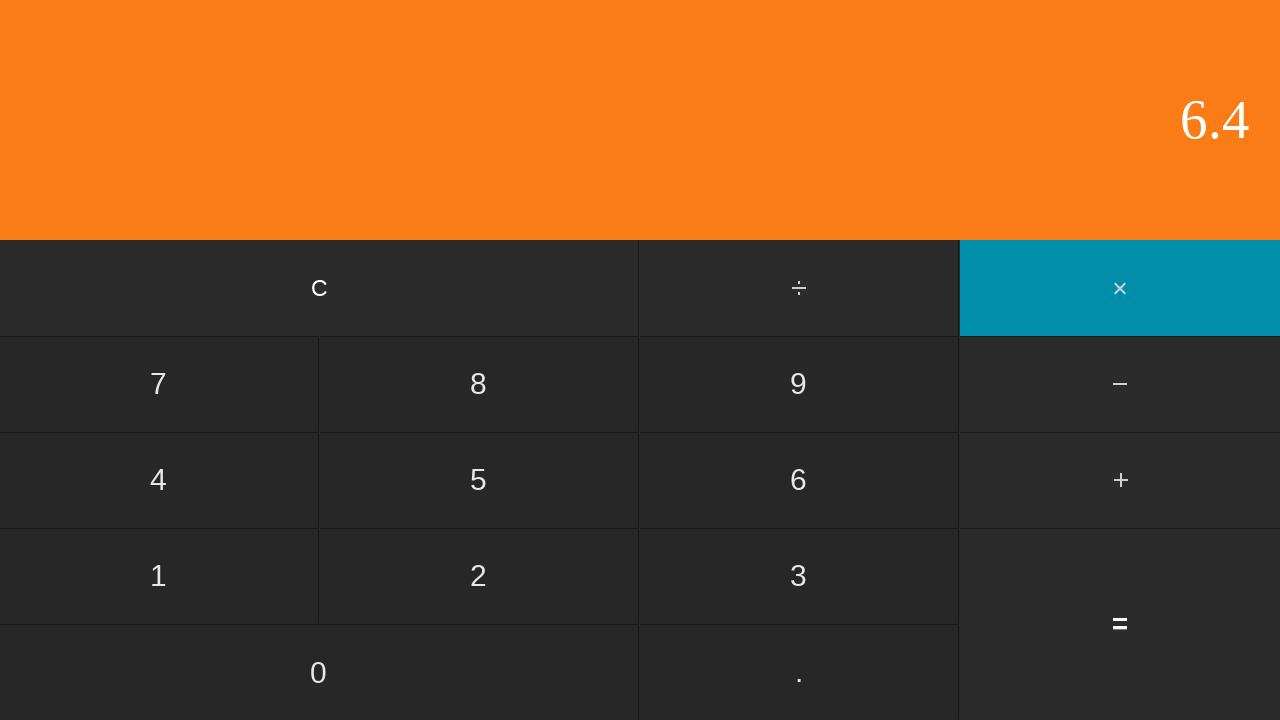

Clicked digit 1 at (159, 576) on input[value='1']
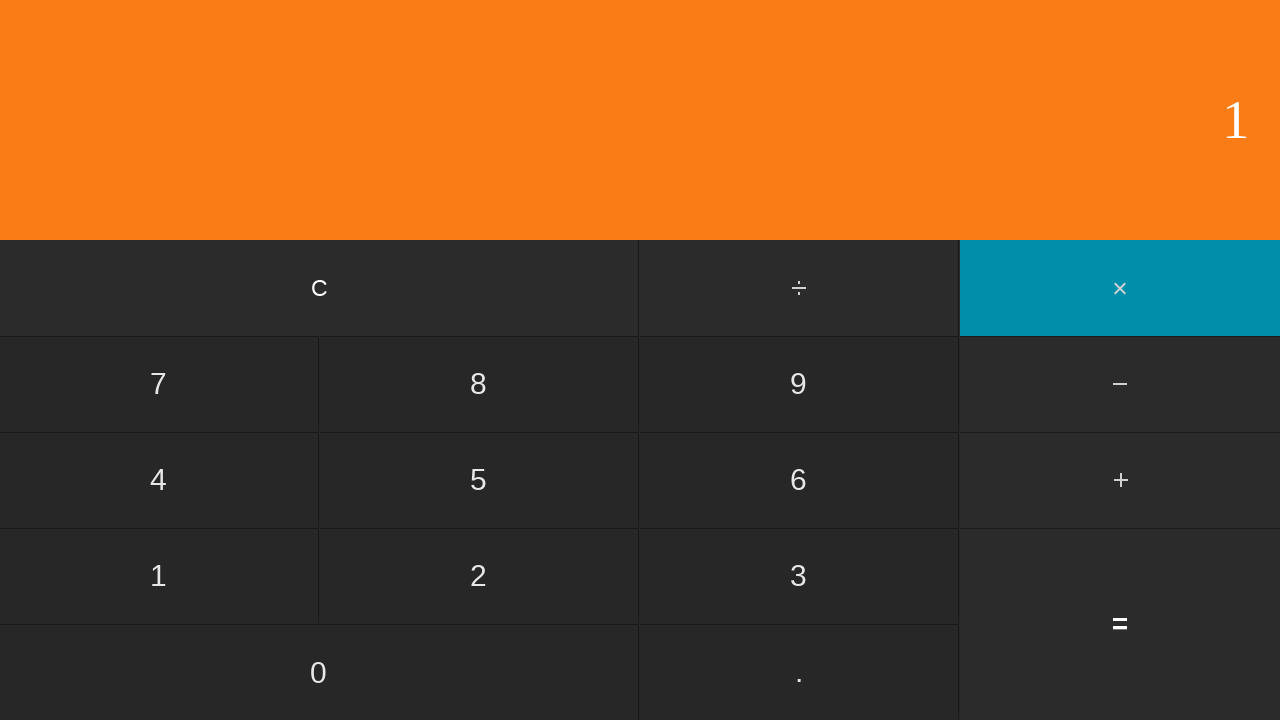

Clicked decimal point at (799, 672) on input[value='.']
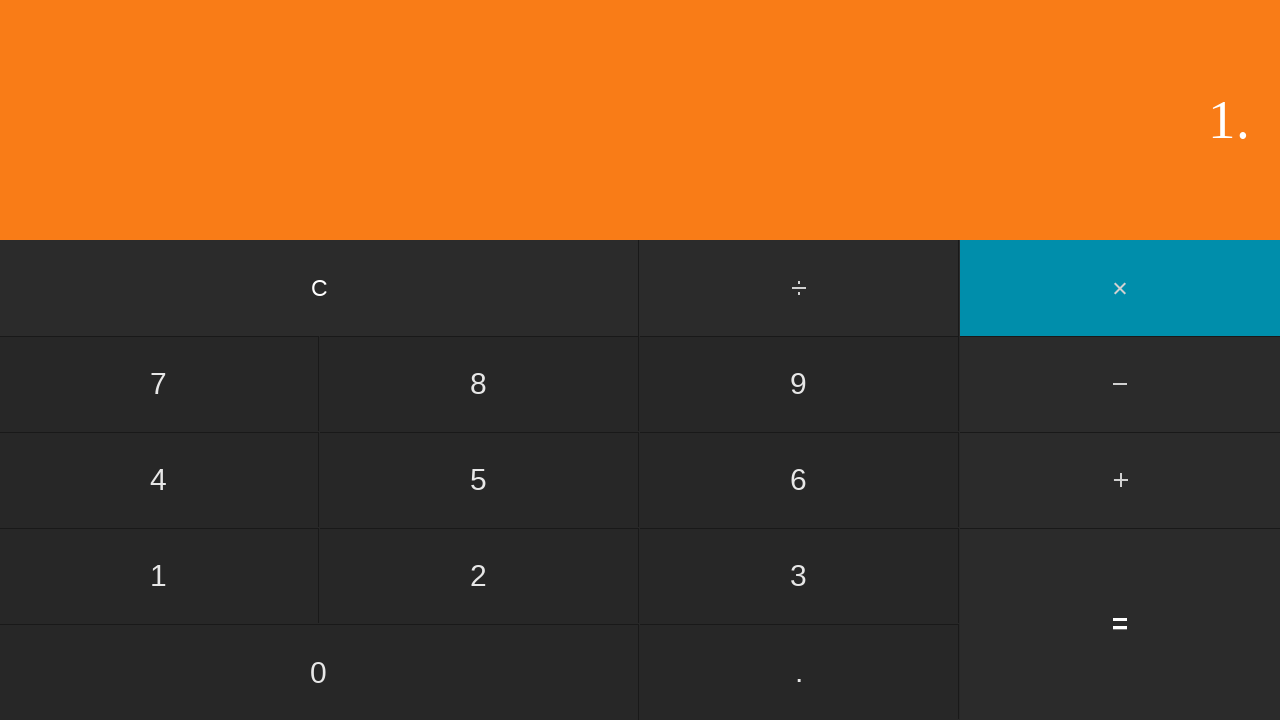

Clicked digit 1 to complete second number 1.1 at (159, 576) on input[value='1']
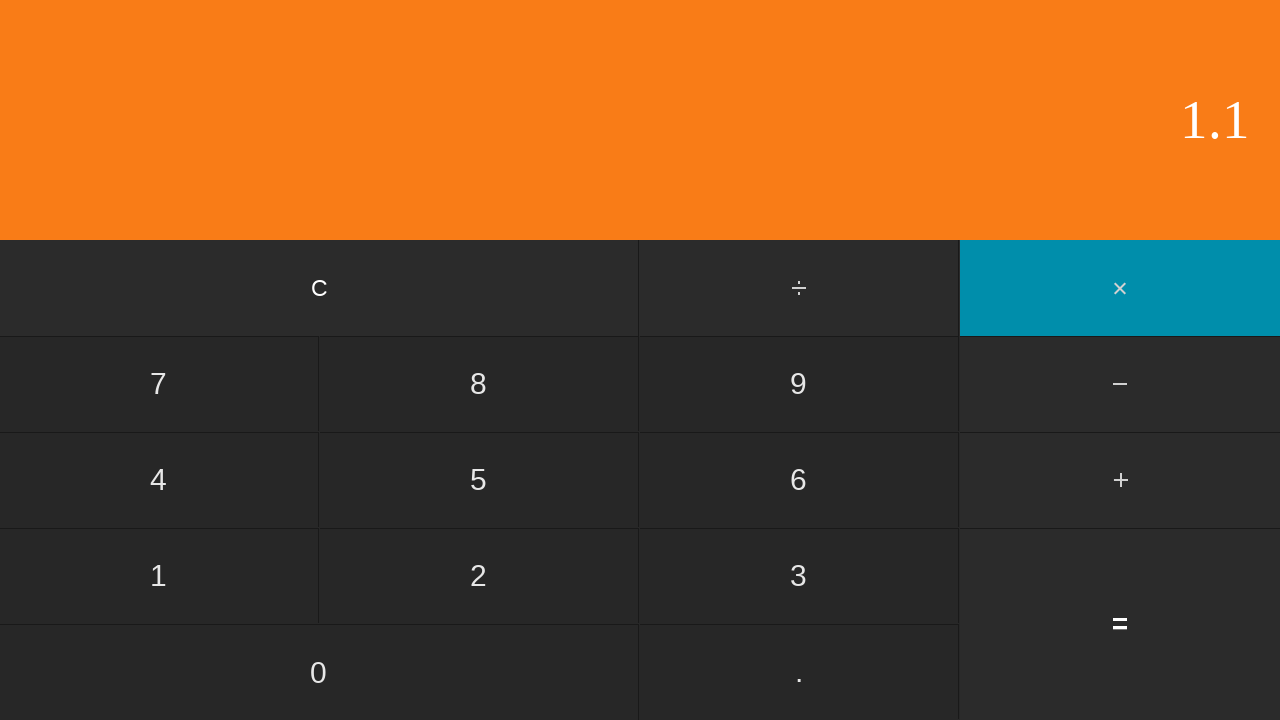

Clicked equals button to calculate 6.4 * 1.1 at (1120, 624) on input[value='=']
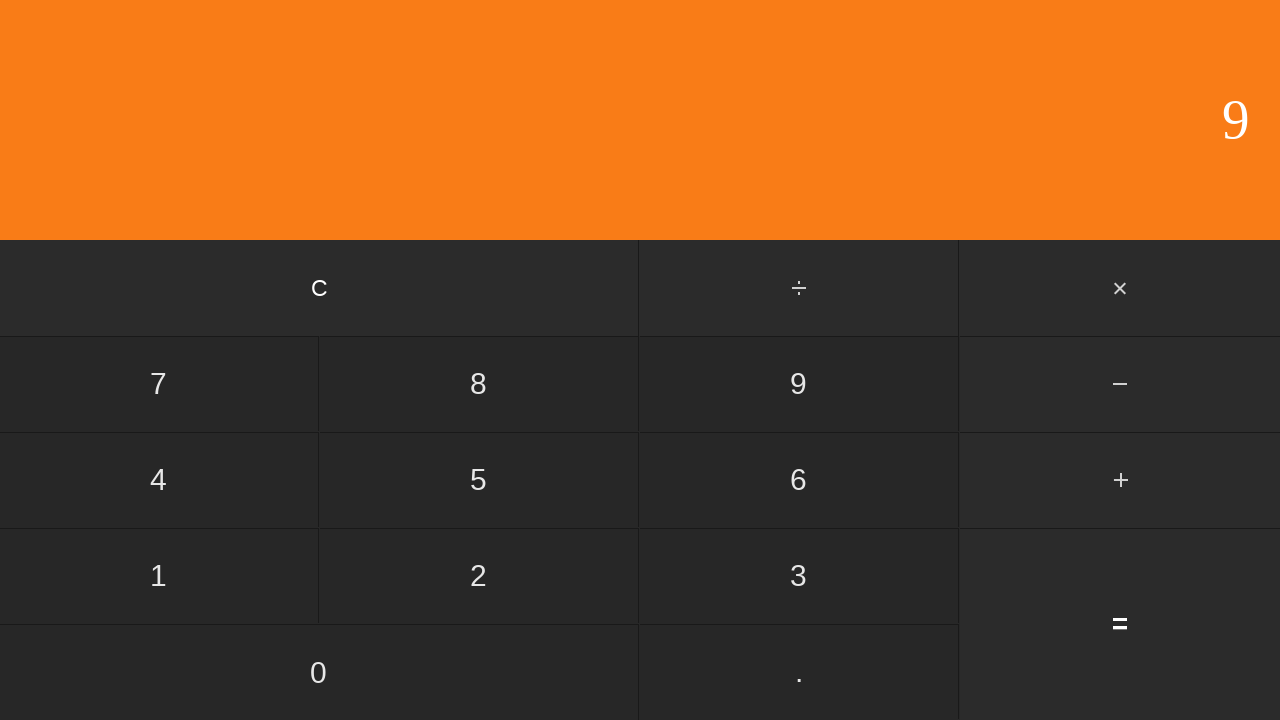

Waited for result to be displayed
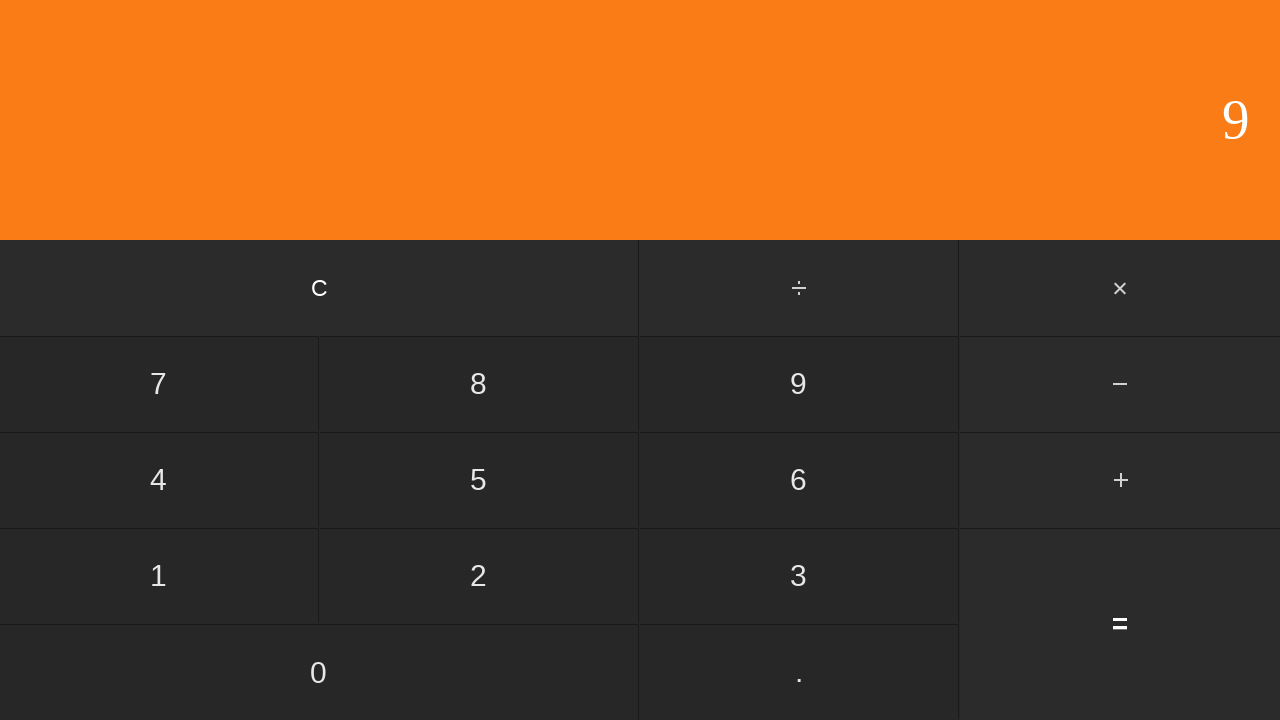

Clicked clear button to reset calculator at (320, 288) on input[value='C']
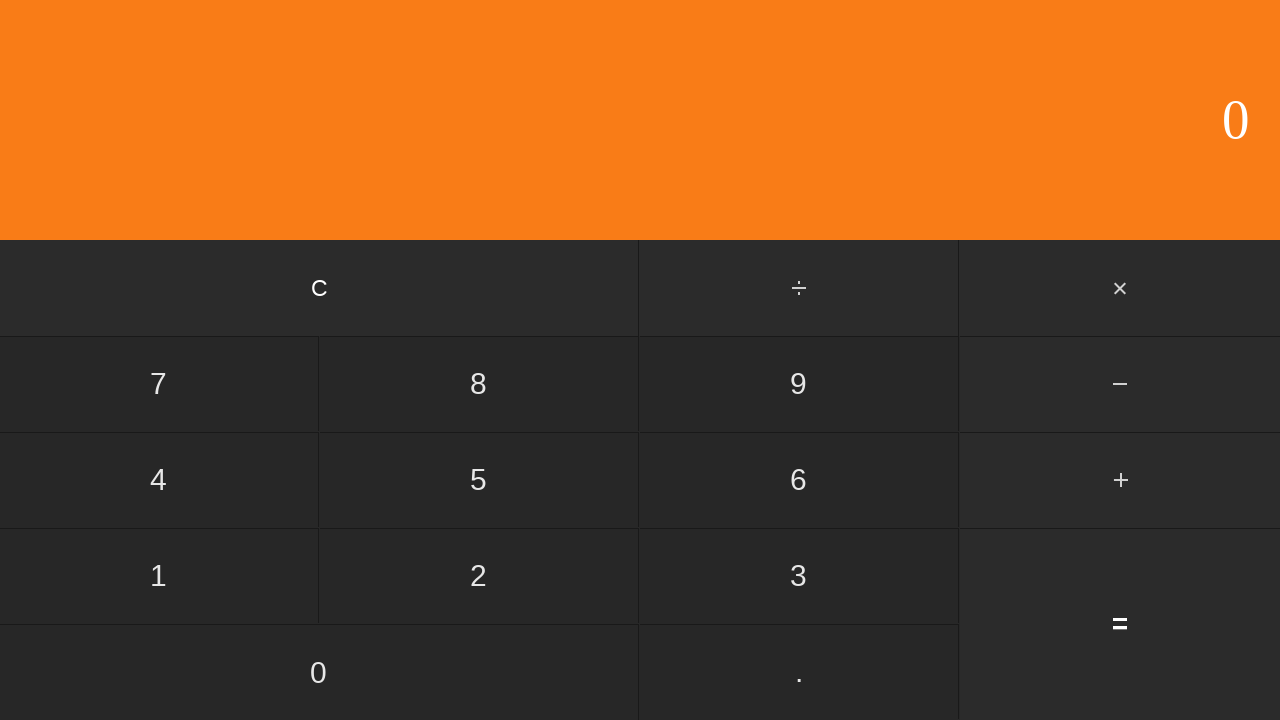

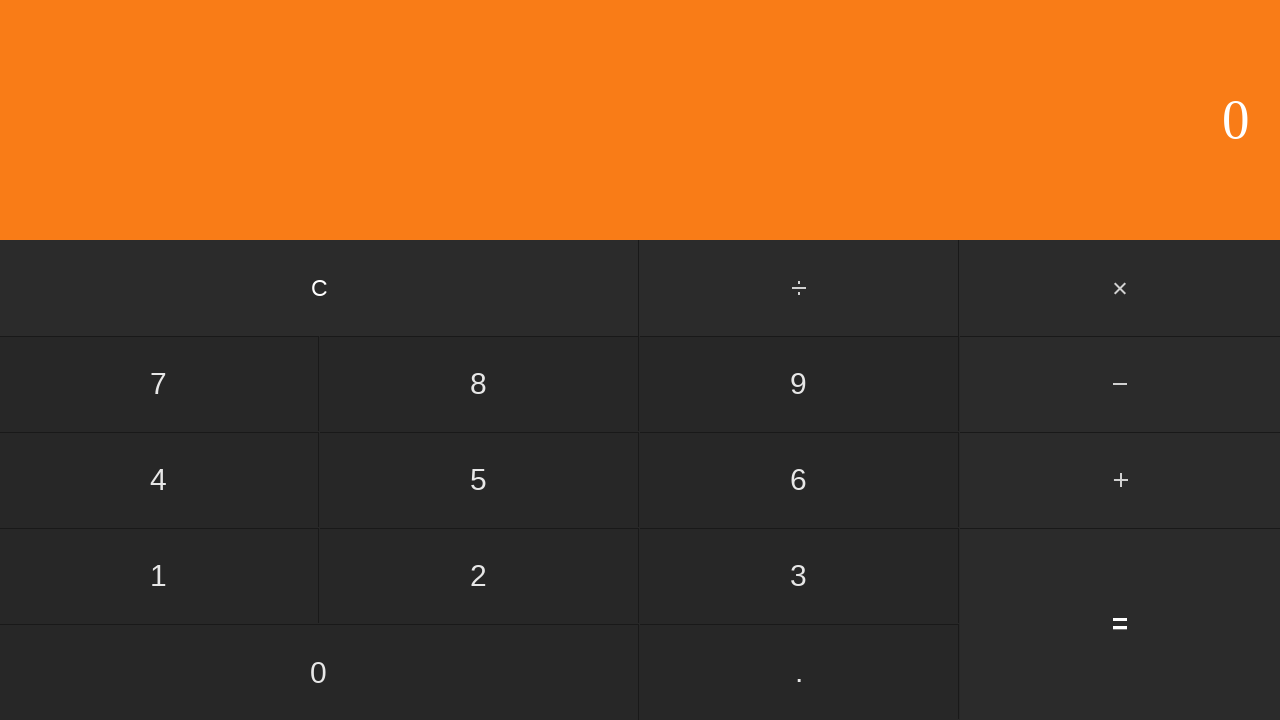